Tests e-commerce functionality by searching for specific products (Cucumber and Brocolli), incrementing their quantities, and adding them to the cart

Starting URL: https://rahulshettyacademy.com/seleniumPractise/#/

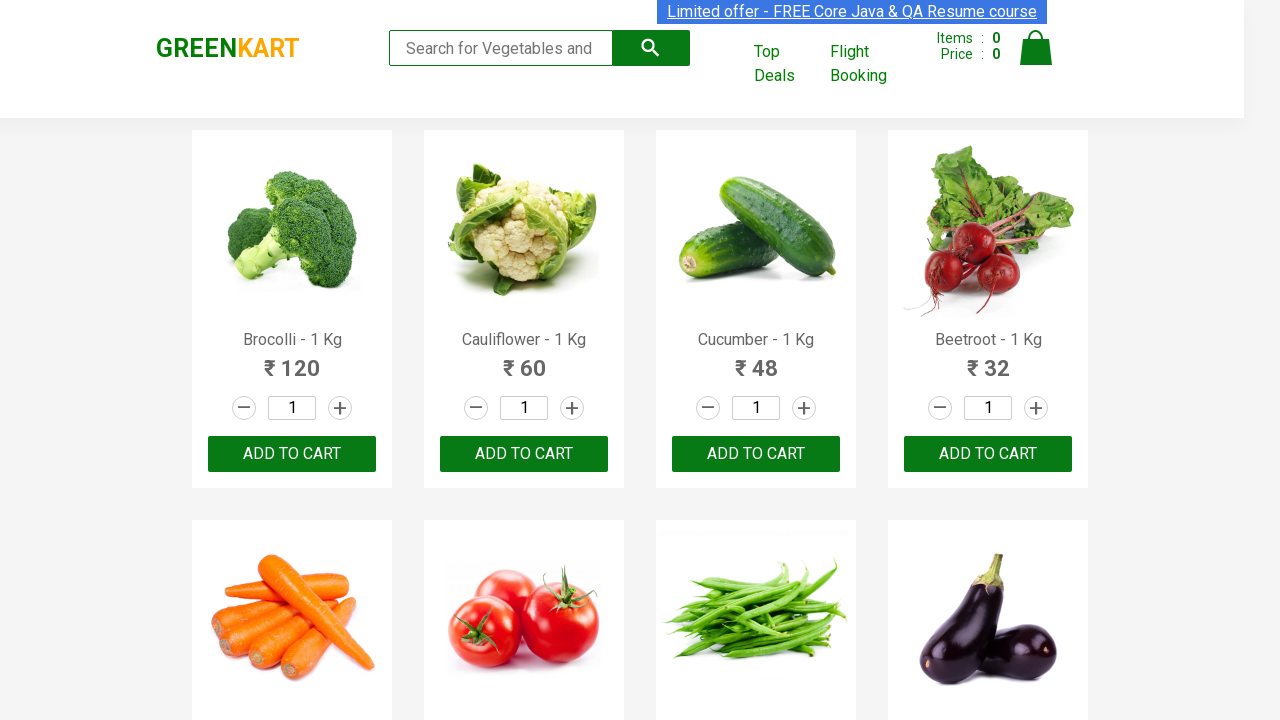

Waited for product names to load
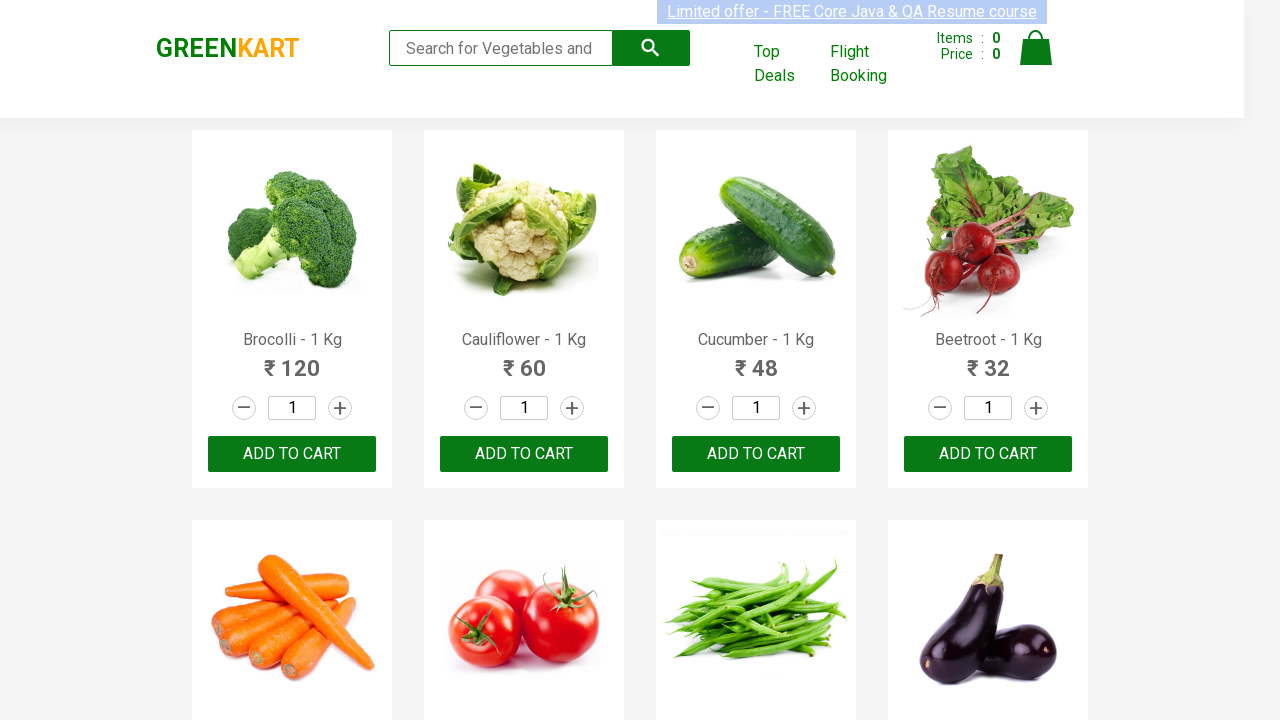

Retrieved all product elements from the page
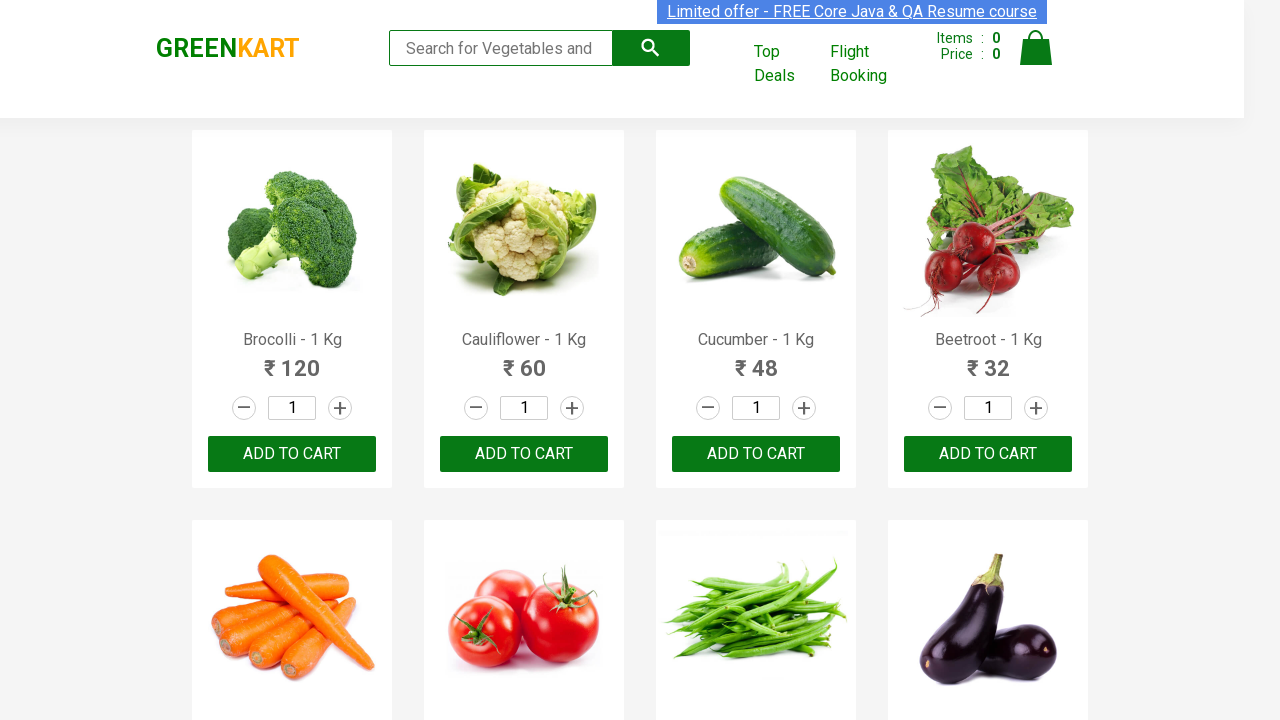

Clicked increment button for Brocolli (first click) at (340, 408) on a.increment >> nth=0
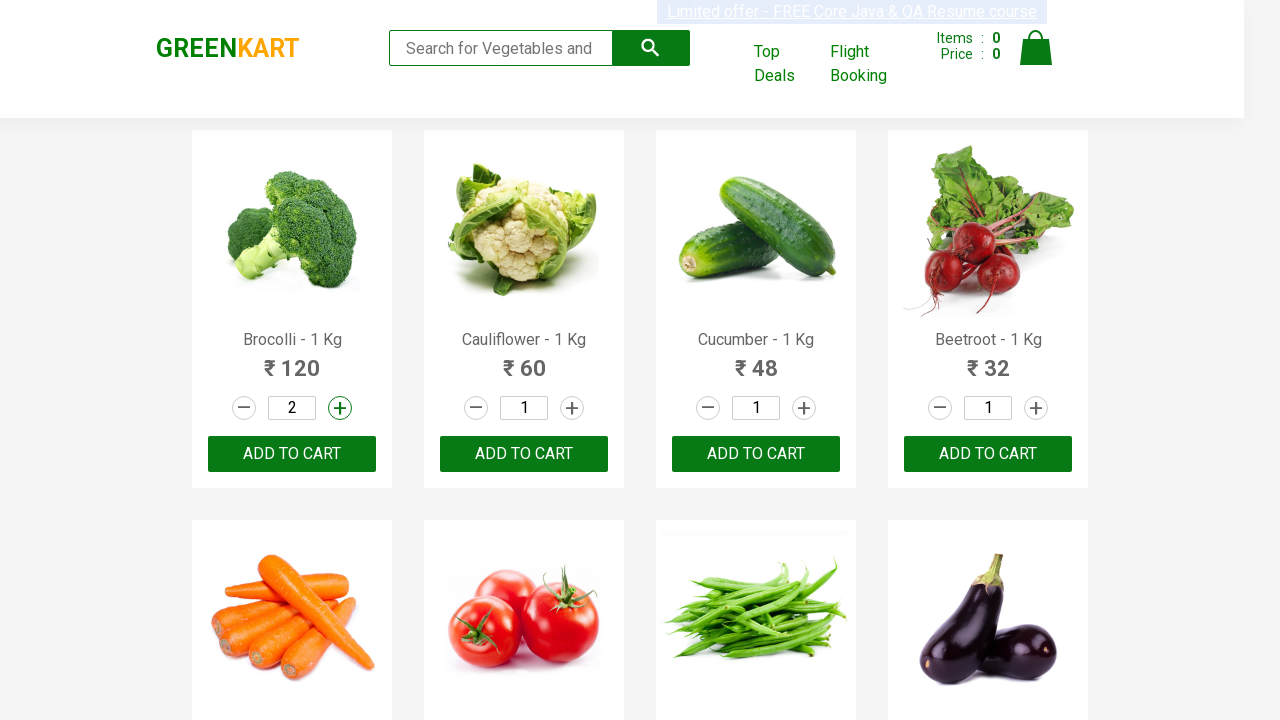

Clicked increment button for Brocolli (second click) at (340, 408) on a.increment >> nth=0
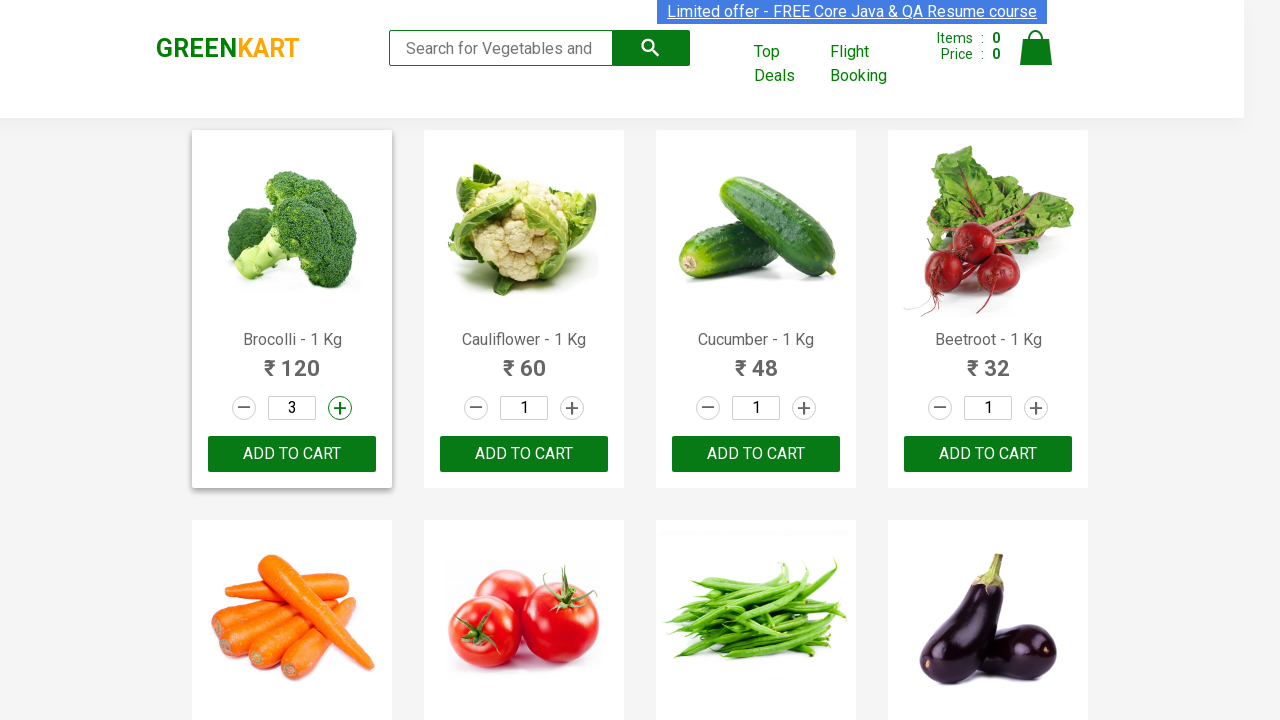

Clicked Add to Cart button for Brocolli at (292, 454) on xpath=//div[@class='product-action']/button >> nth=0
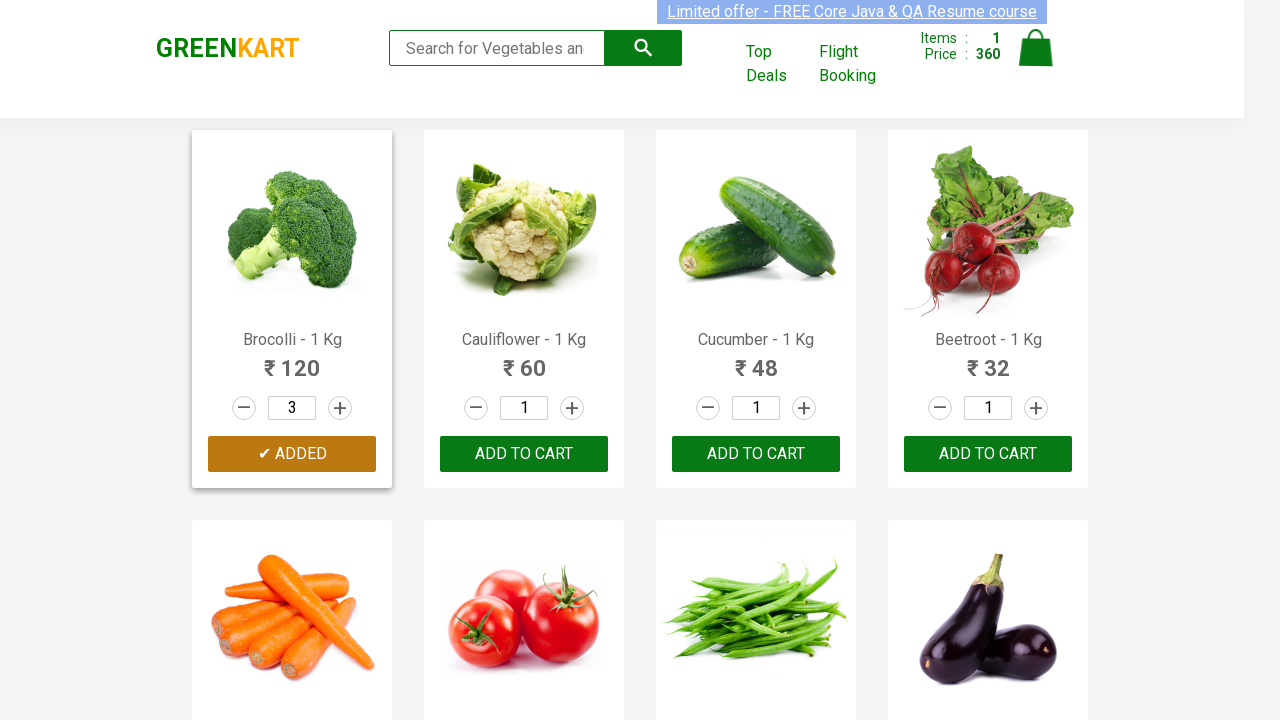

Clicked increment button for Cucumber (first click) at (804, 408) on a.increment >> nth=2
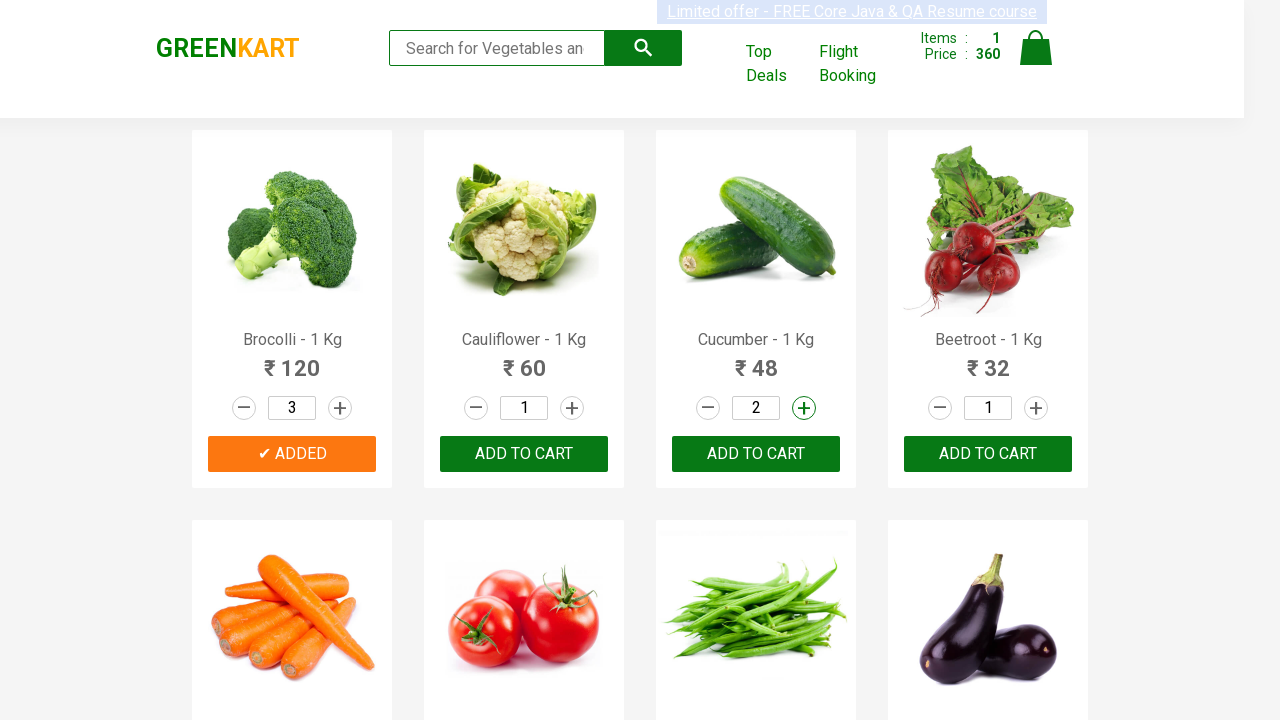

Clicked increment button for Cucumber (second click) at (804, 408) on a.increment >> nth=2
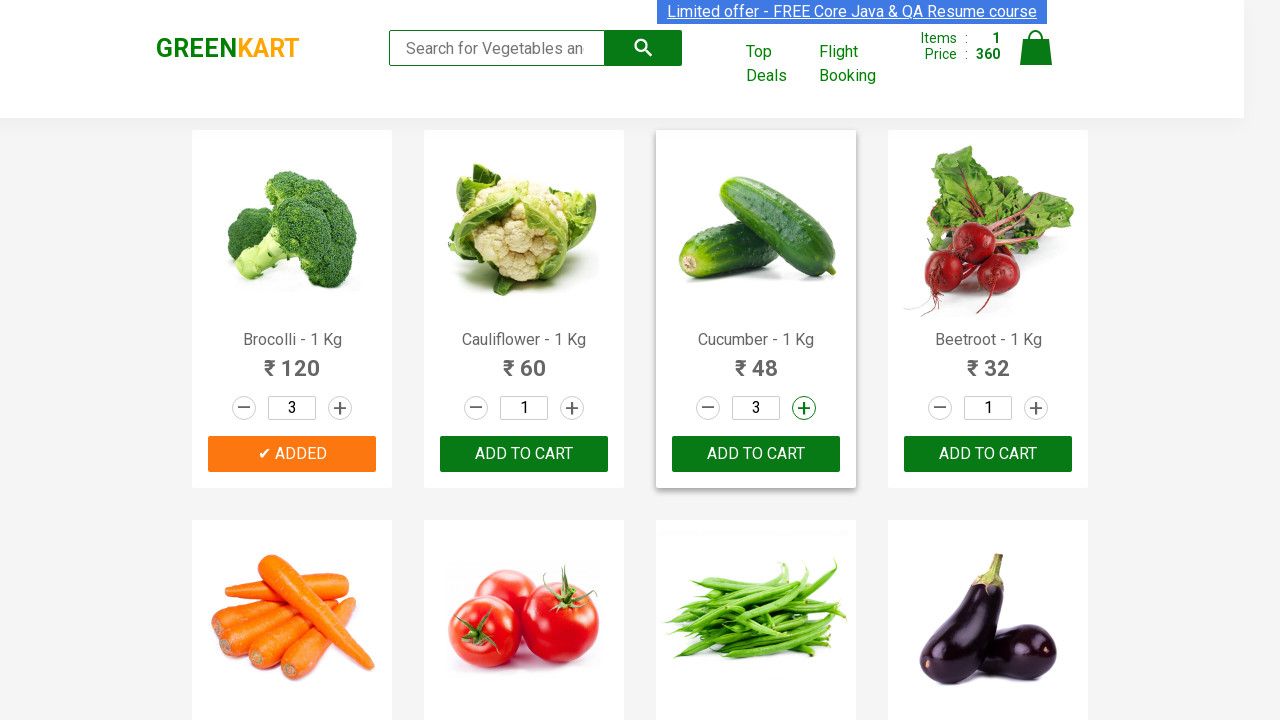

Clicked Add to Cart button for Cucumber at (756, 454) on xpath=//div[@class='product-action']/button >> nth=2
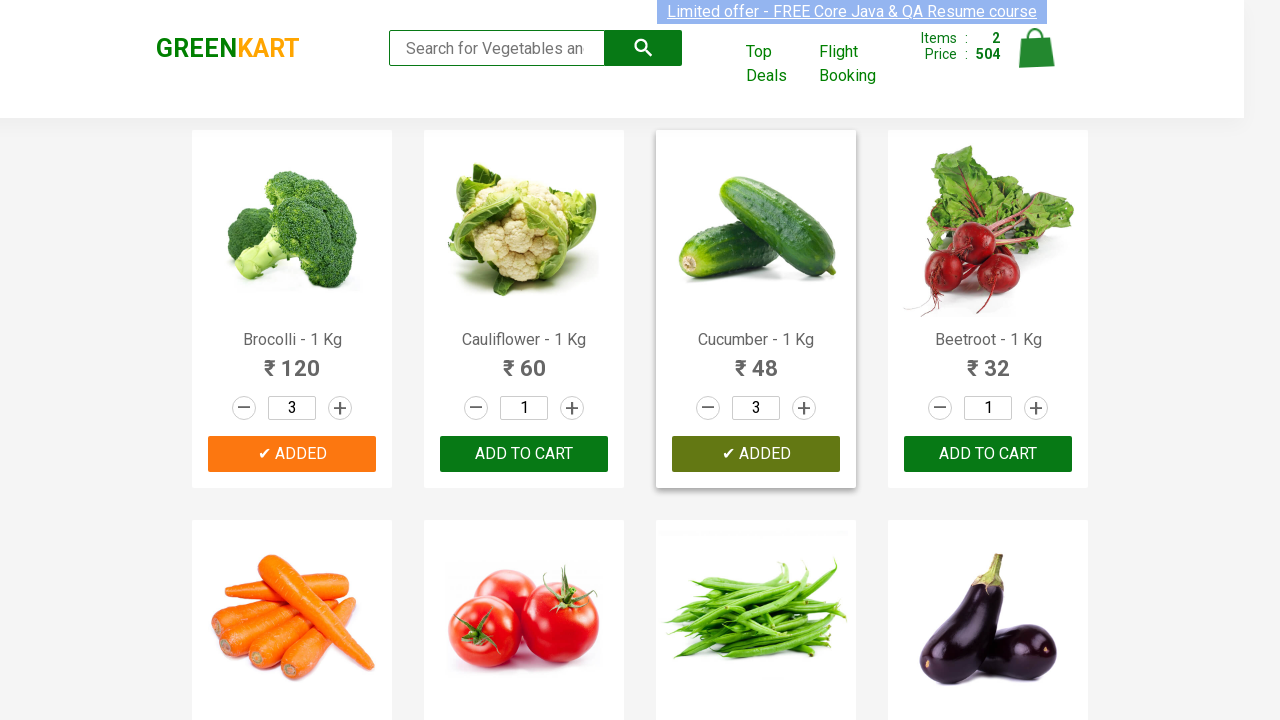

All desired products (Cucumber and Brocolli) have been added to cart
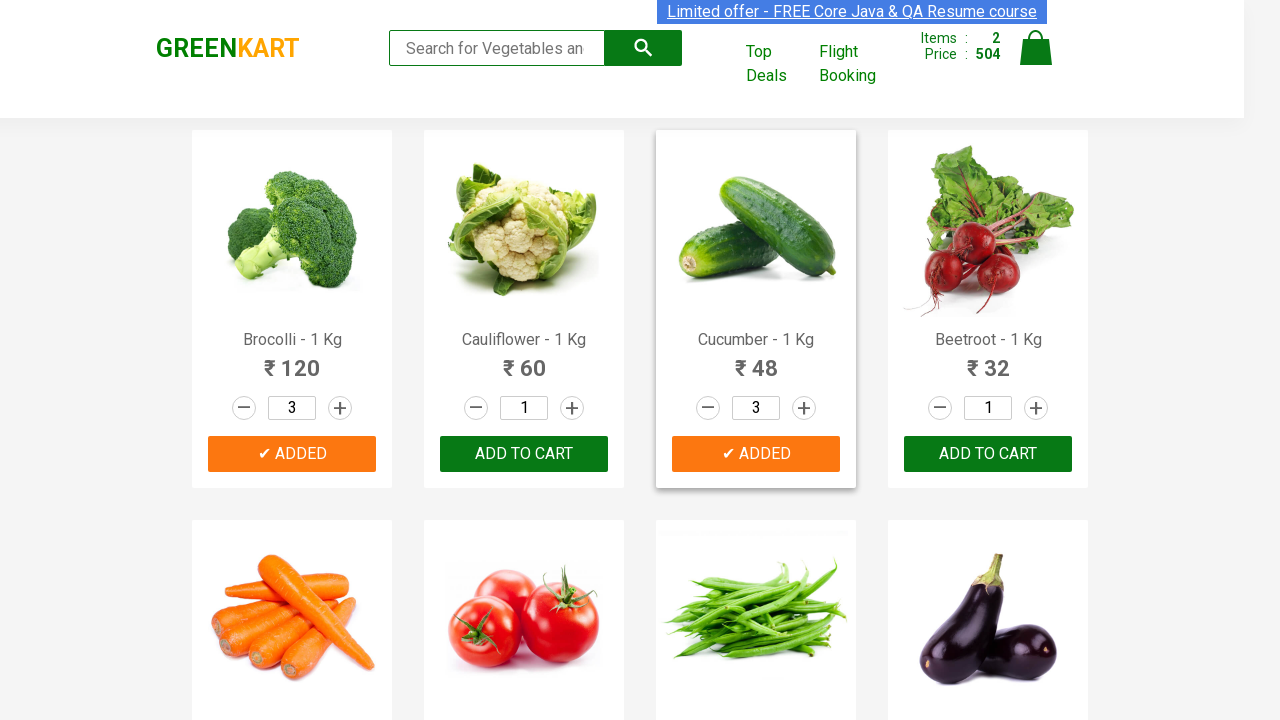

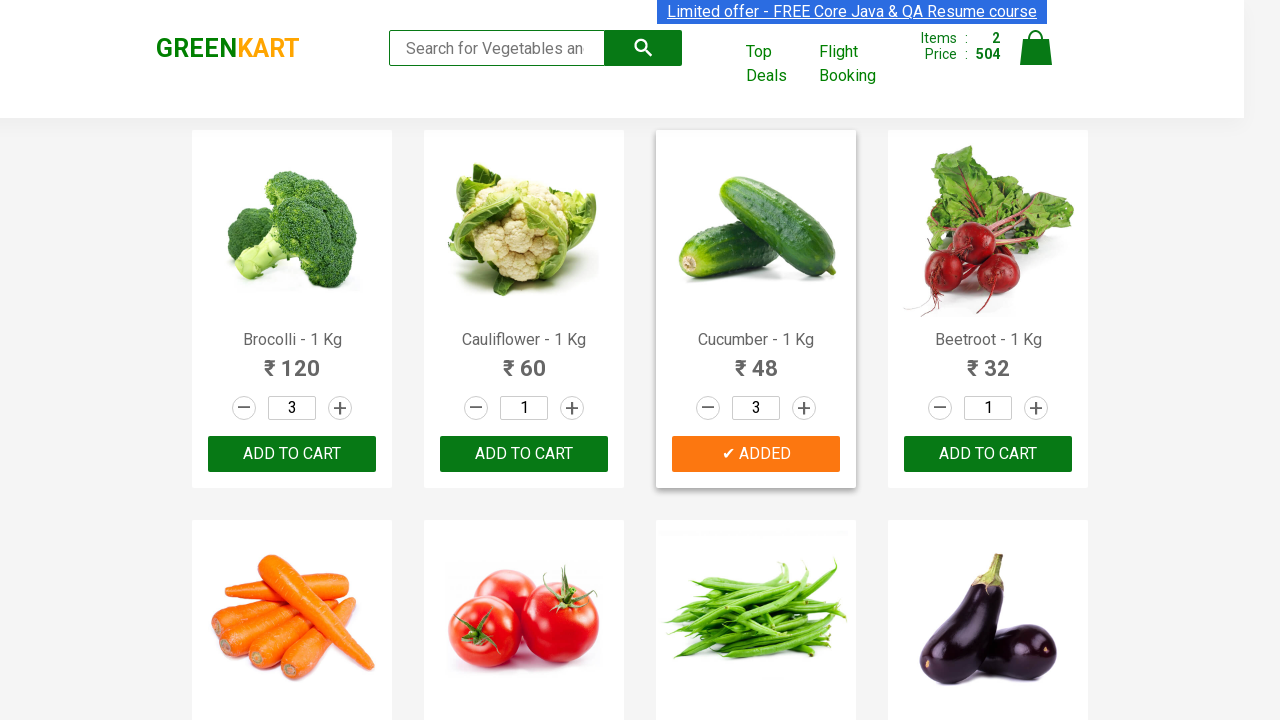